Tests unmarking items as complete by checking and then unchecking a todo item

Starting URL: https://demo.playwright.dev/todomvc

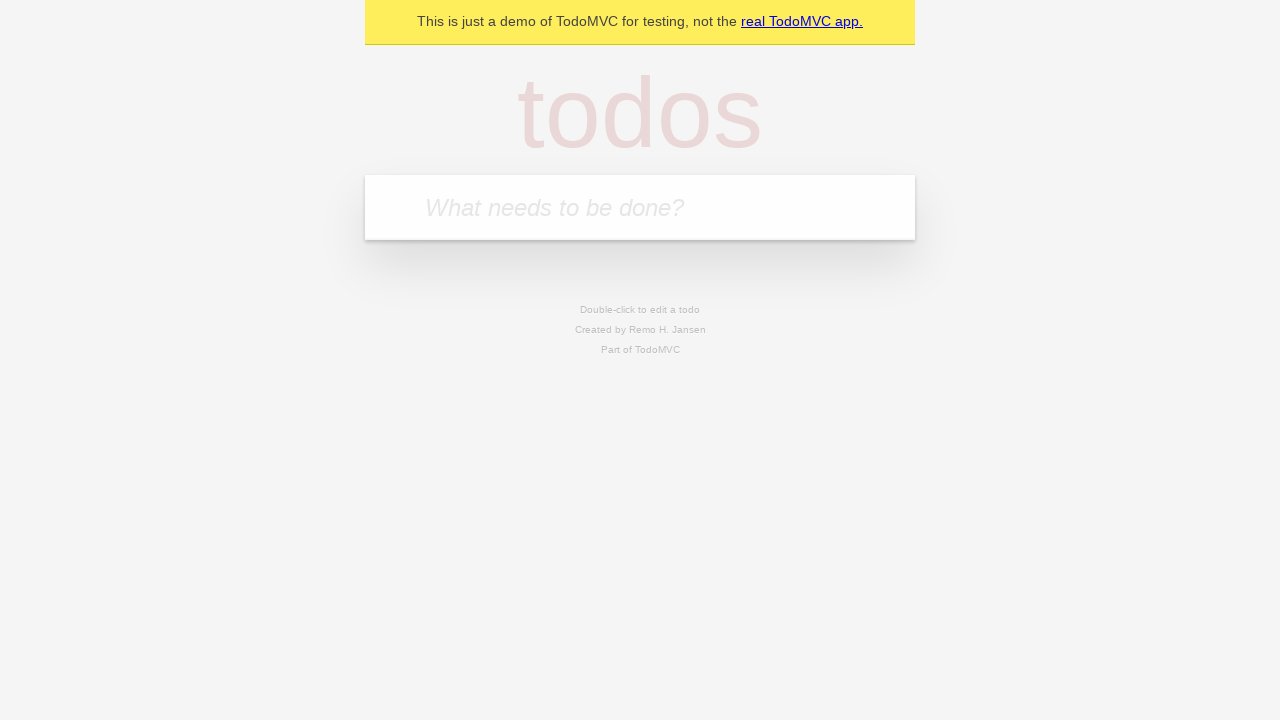

Filled todo input with 'buy some cheese' on internal:attr=[placeholder="What needs to be done?"i]
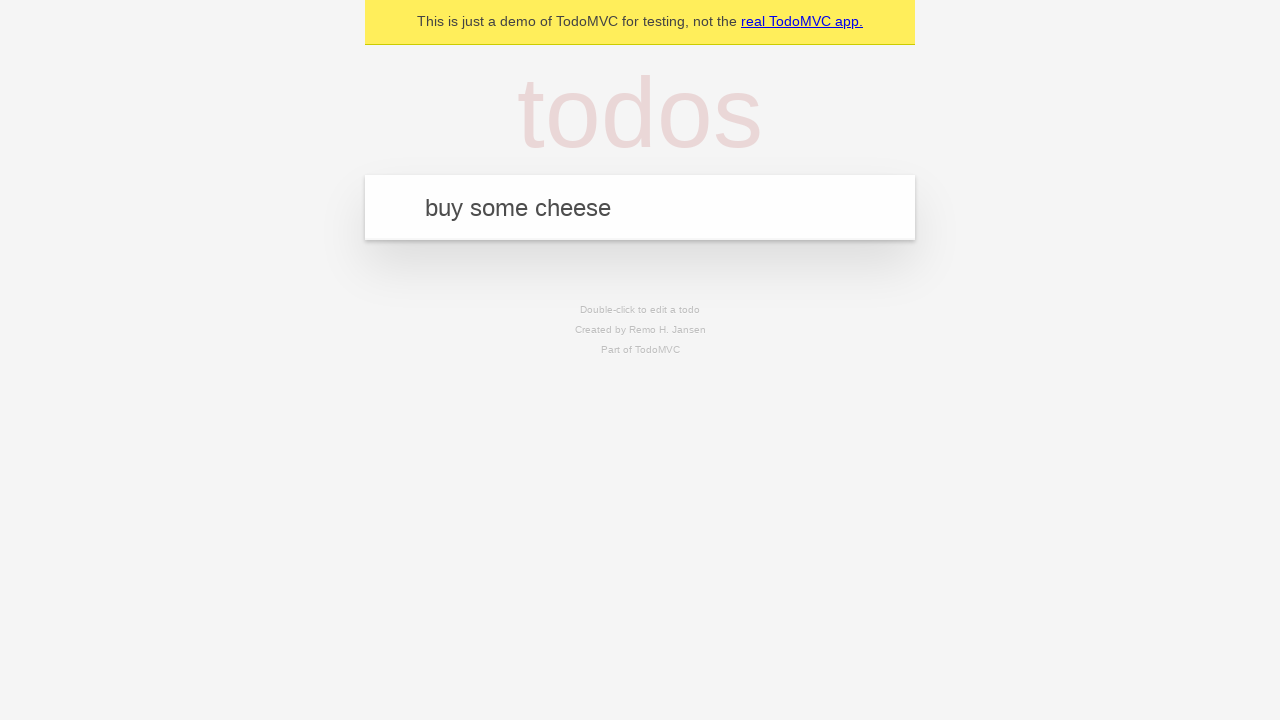

Pressed Enter to add 'buy some cheese' to the todo list on internal:attr=[placeholder="What needs to be done?"i]
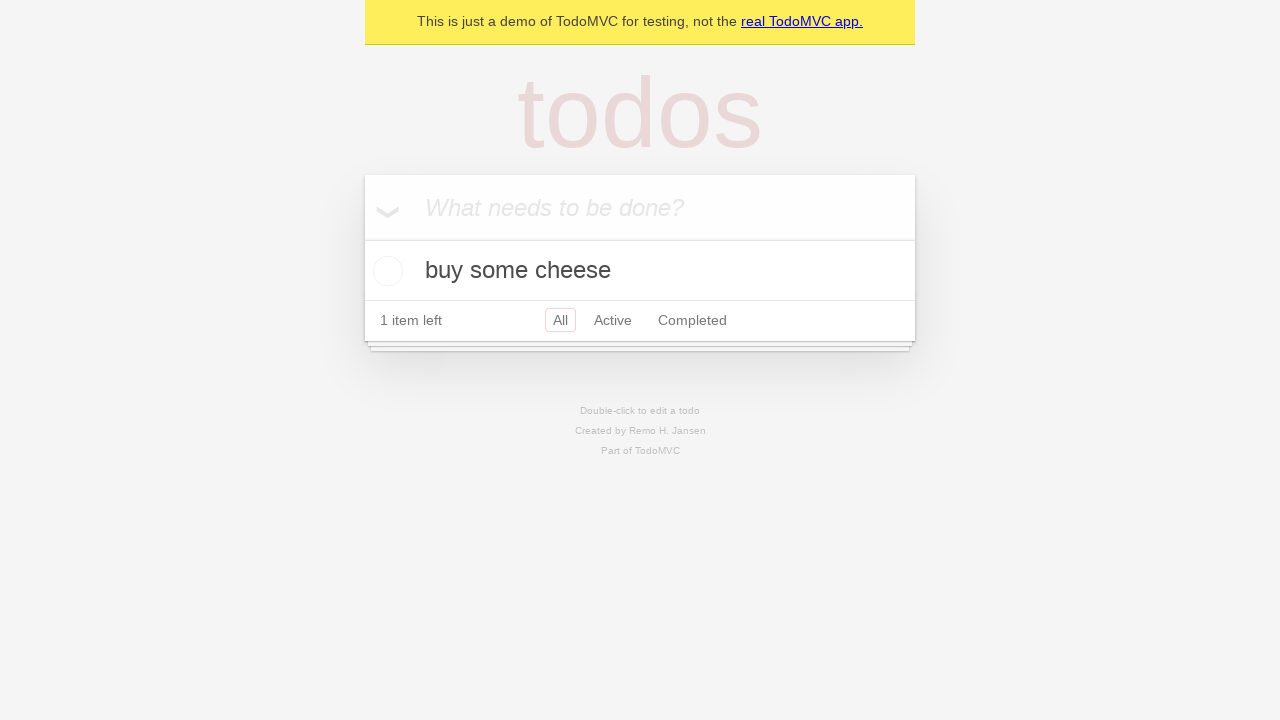

Filled todo input with 'feed the cat' on internal:attr=[placeholder="What needs to be done?"i]
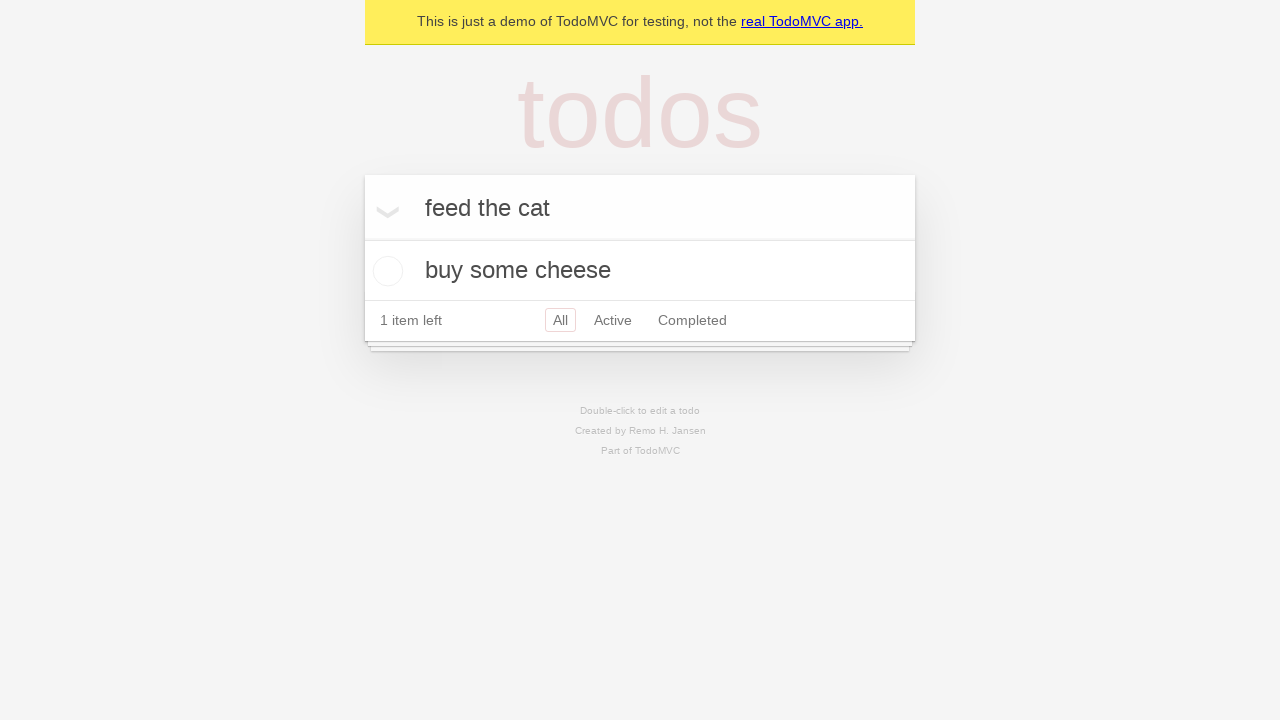

Pressed Enter to add 'feed the cat' to the todo list on internal:attr=[placeholder="What needs to be done?"i]
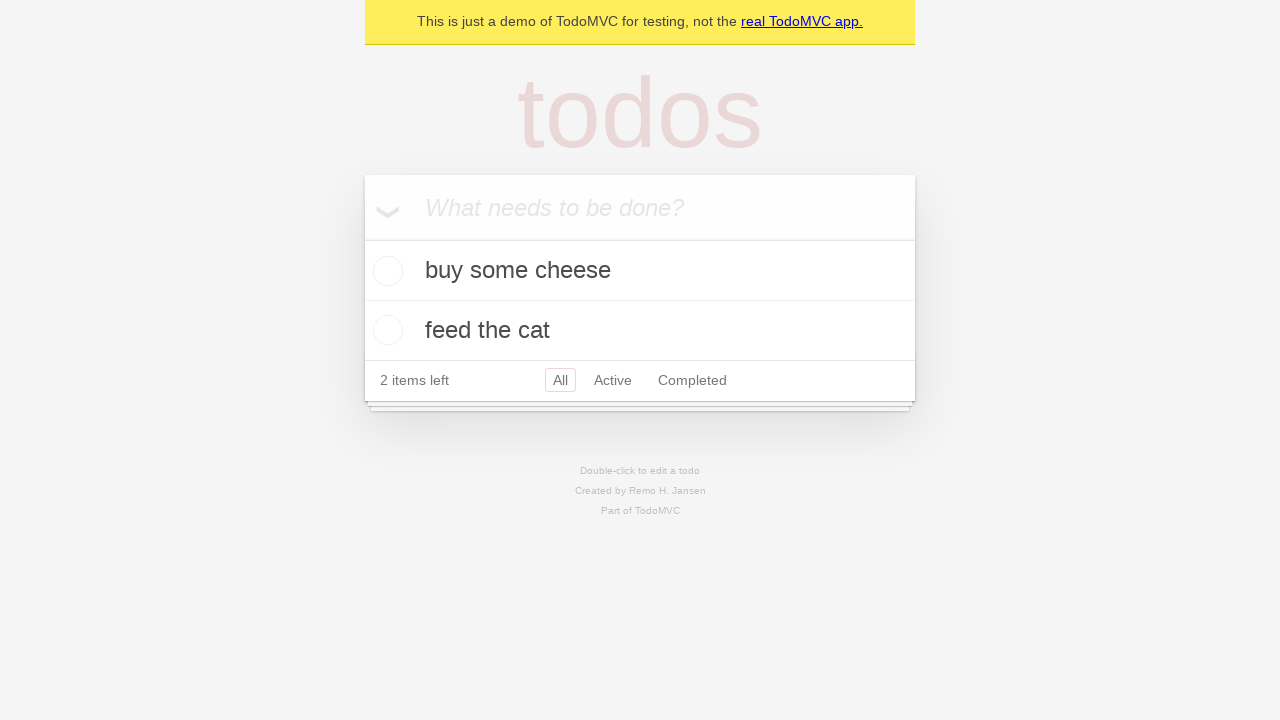

Waited for both todo items to be added to the list
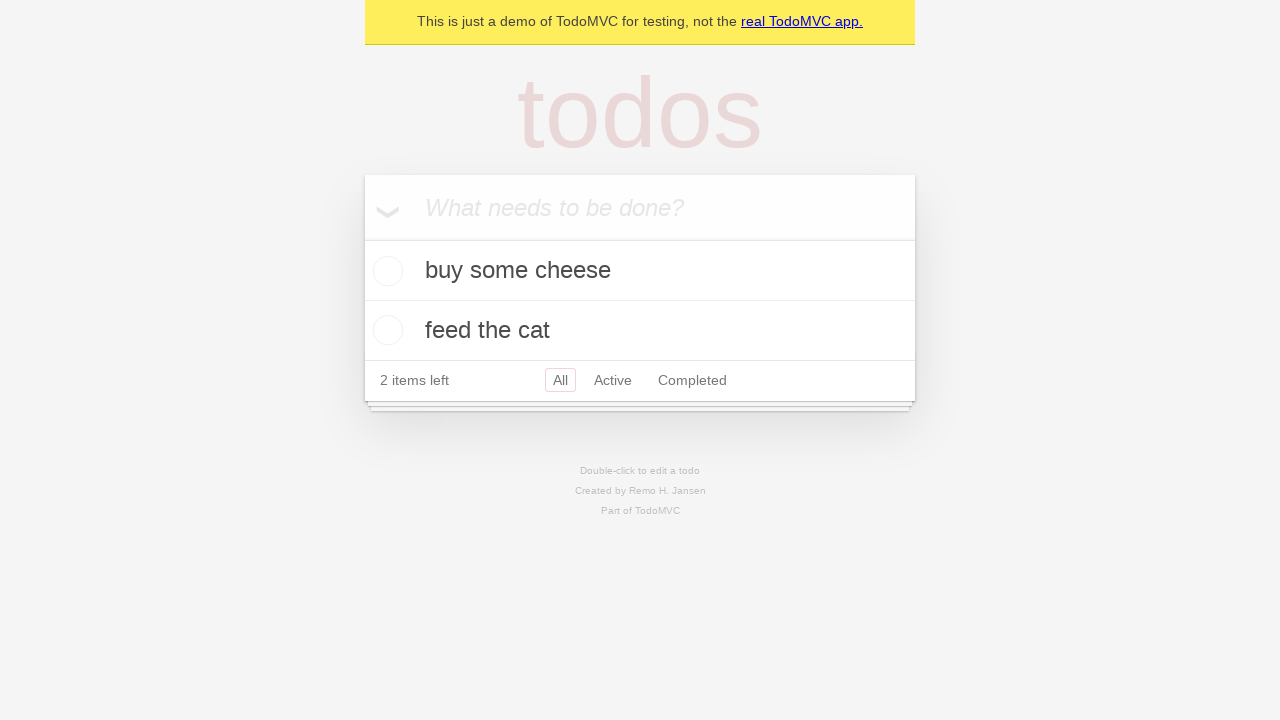

Checked the first todo item as complete at (385, 271) on internal:testid=[data-testid="todo-item"s] >> nth=0 >> internal:role=checkbox
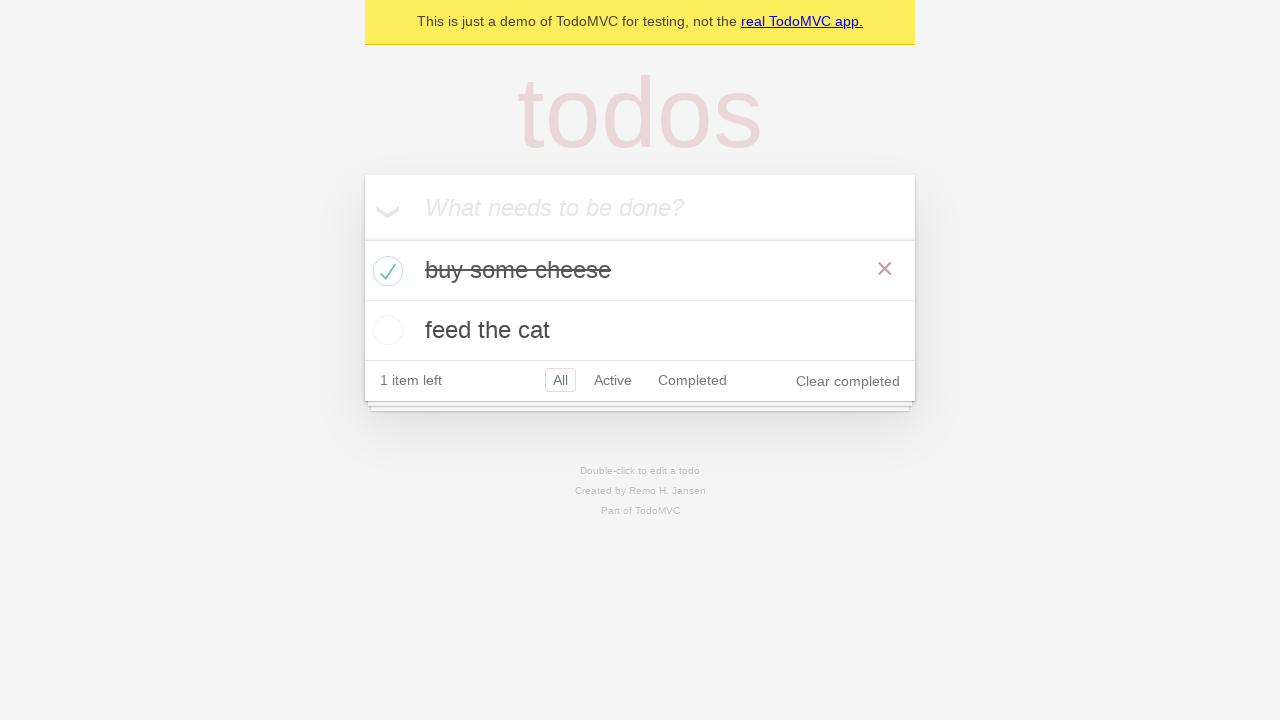

Unchecked the first todo item to mark it as incomplete at (385, 271) on internal:testid=[data-testid="todo-item"s] >> nth=0 >> internal:role=checkbox
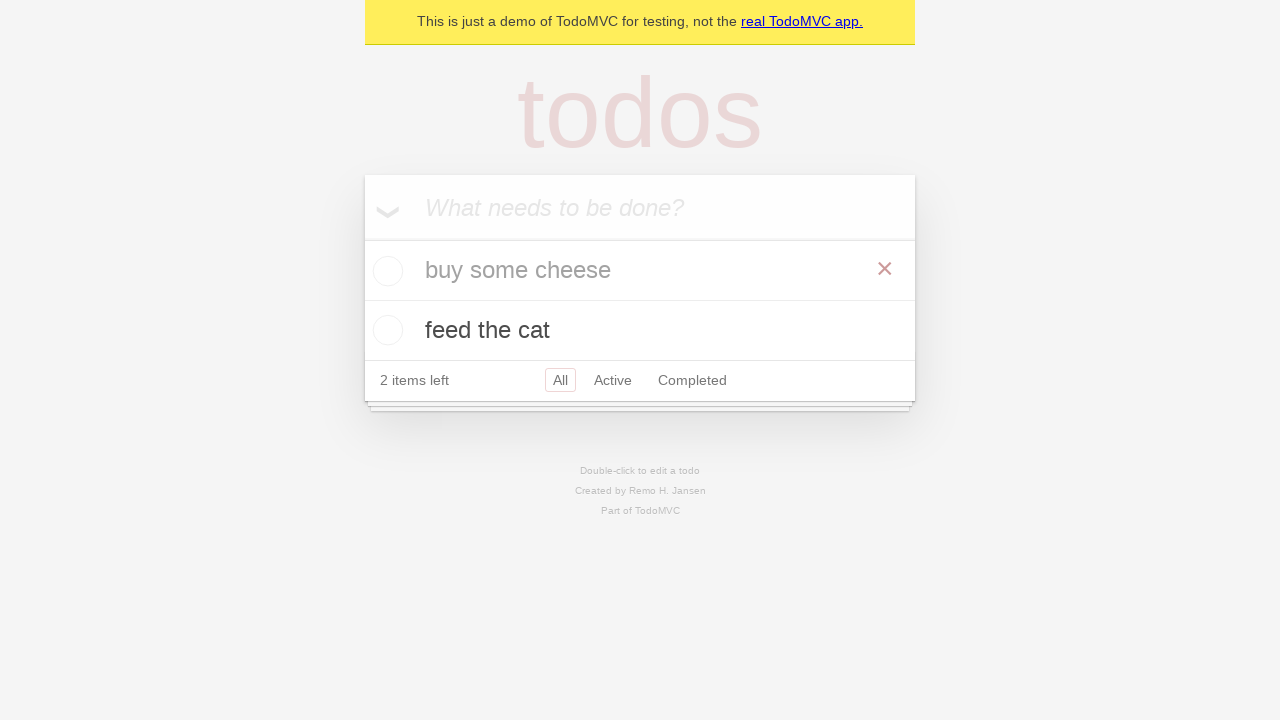

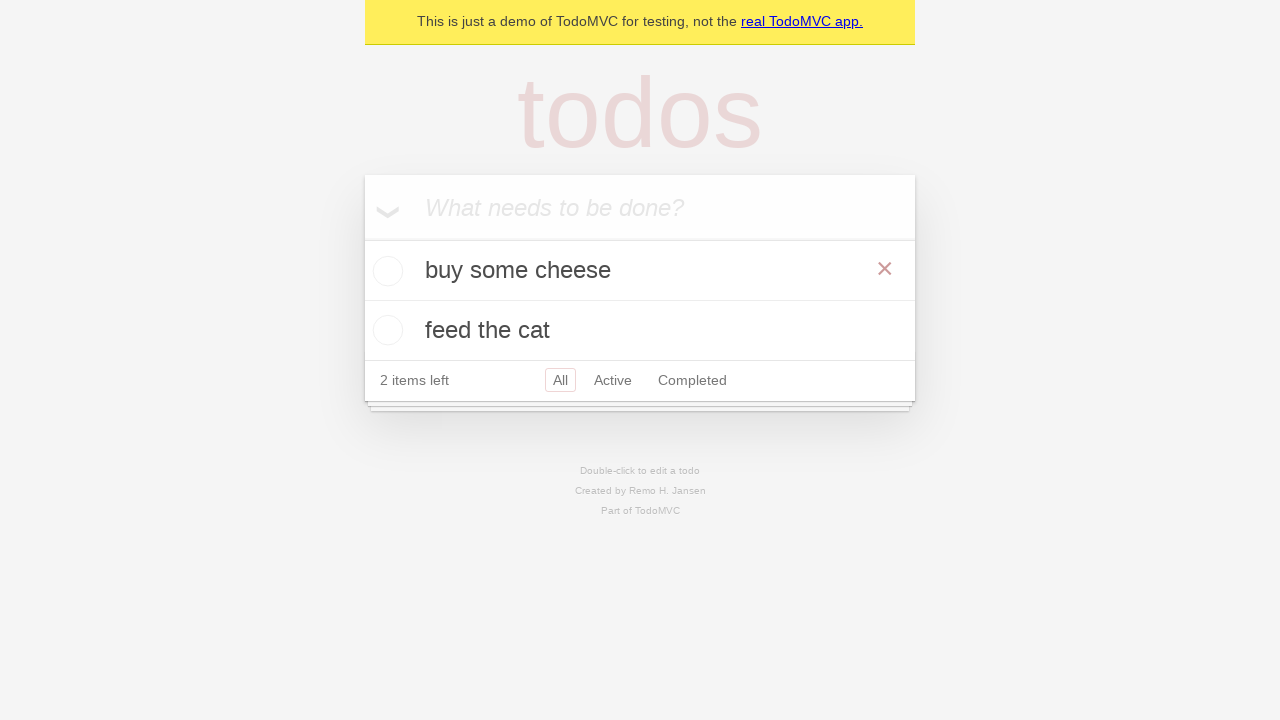